Tests dynamic properties page by waiting for elements that appear, become enabled, or change color after a delay. Verifies the visibility of a button that appears after 5 seconds.

Starting URL: https://demoqa.com/dynamic-properties

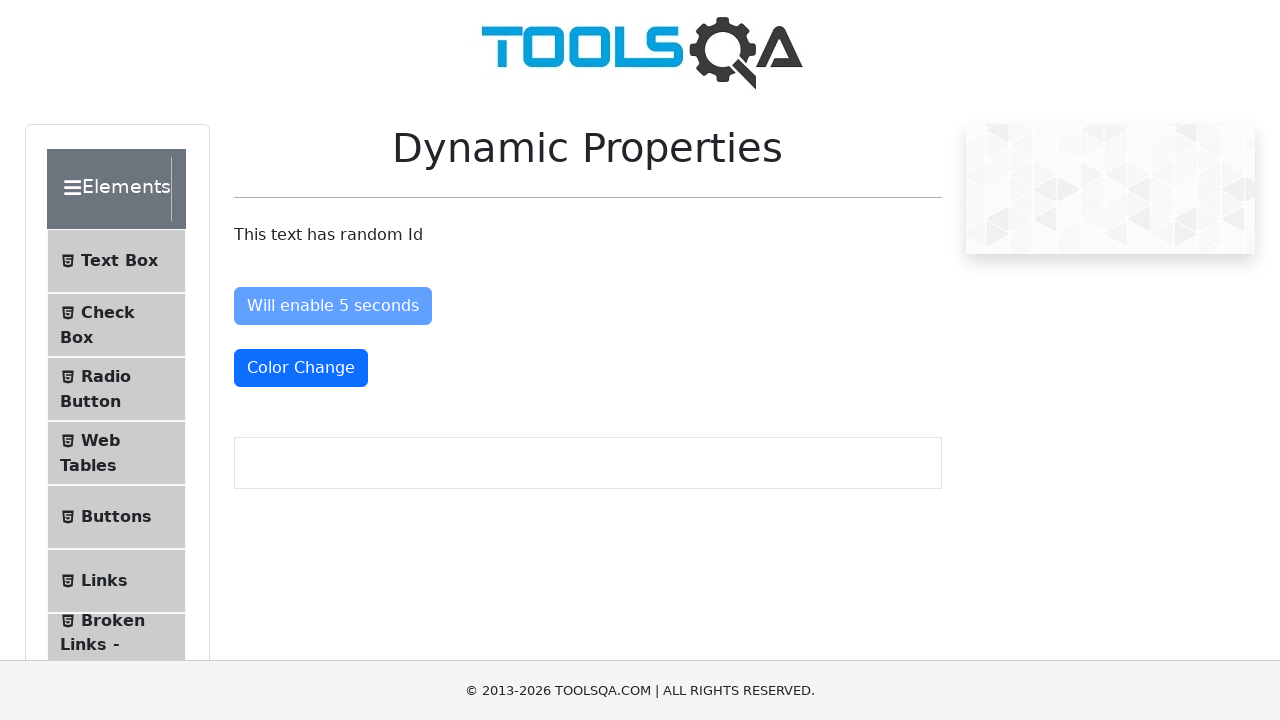

Located color change button element
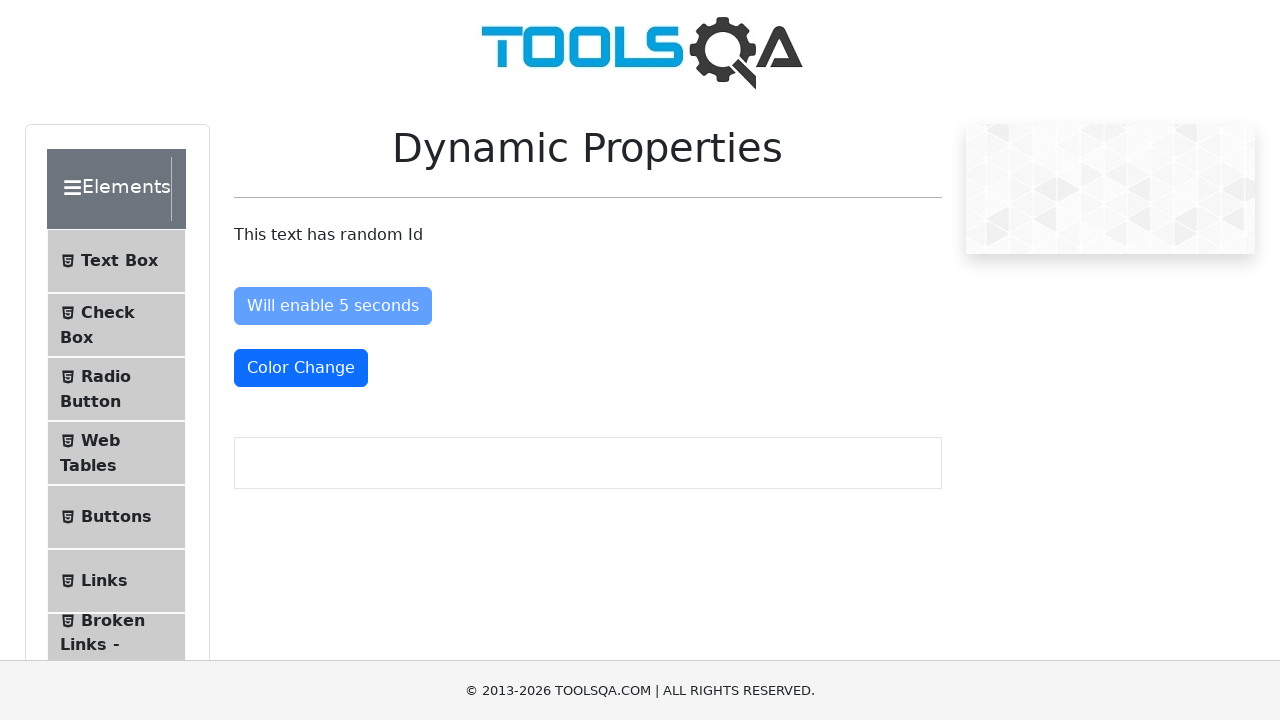

Located enable after button element
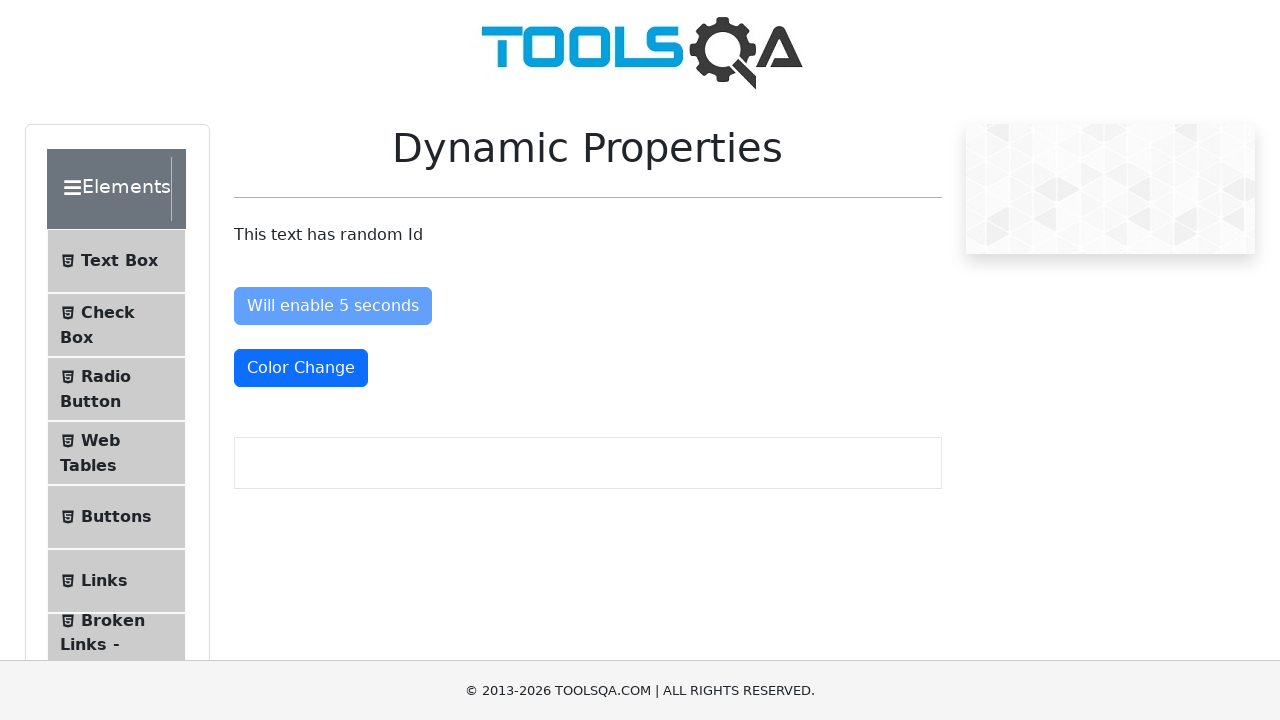

Checked initial state of enable after button
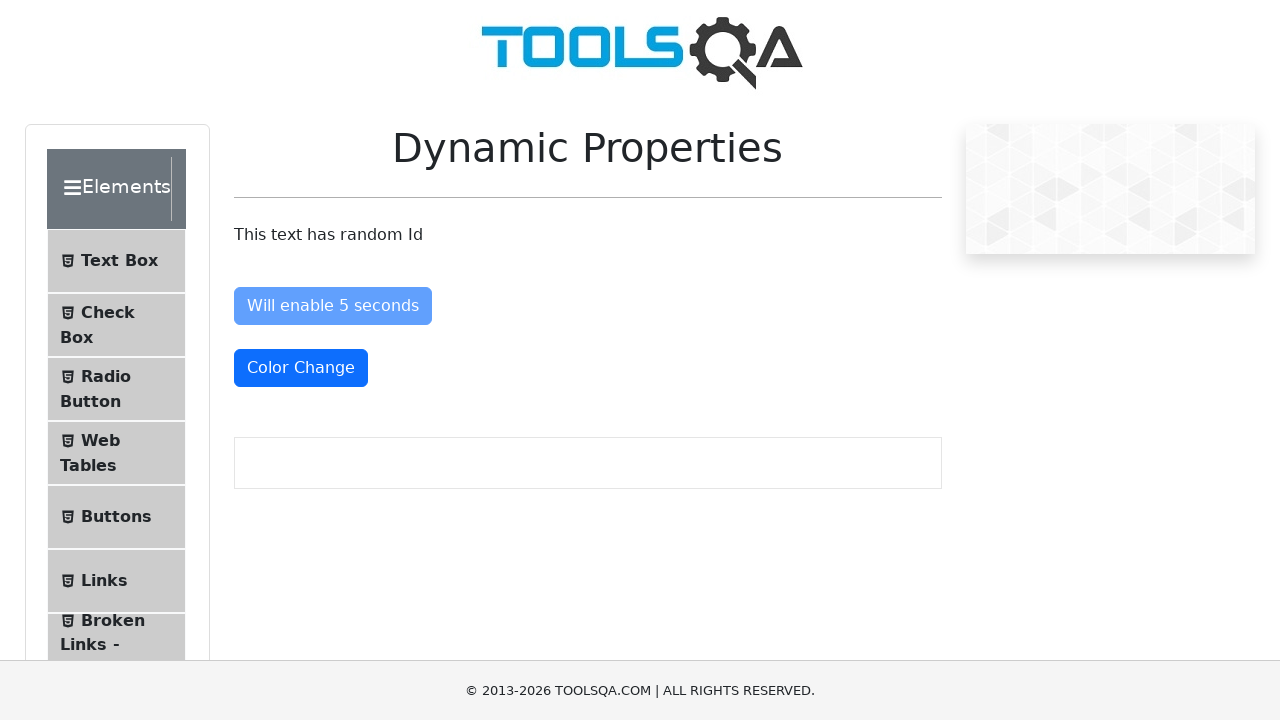

Checked initial color of color change button
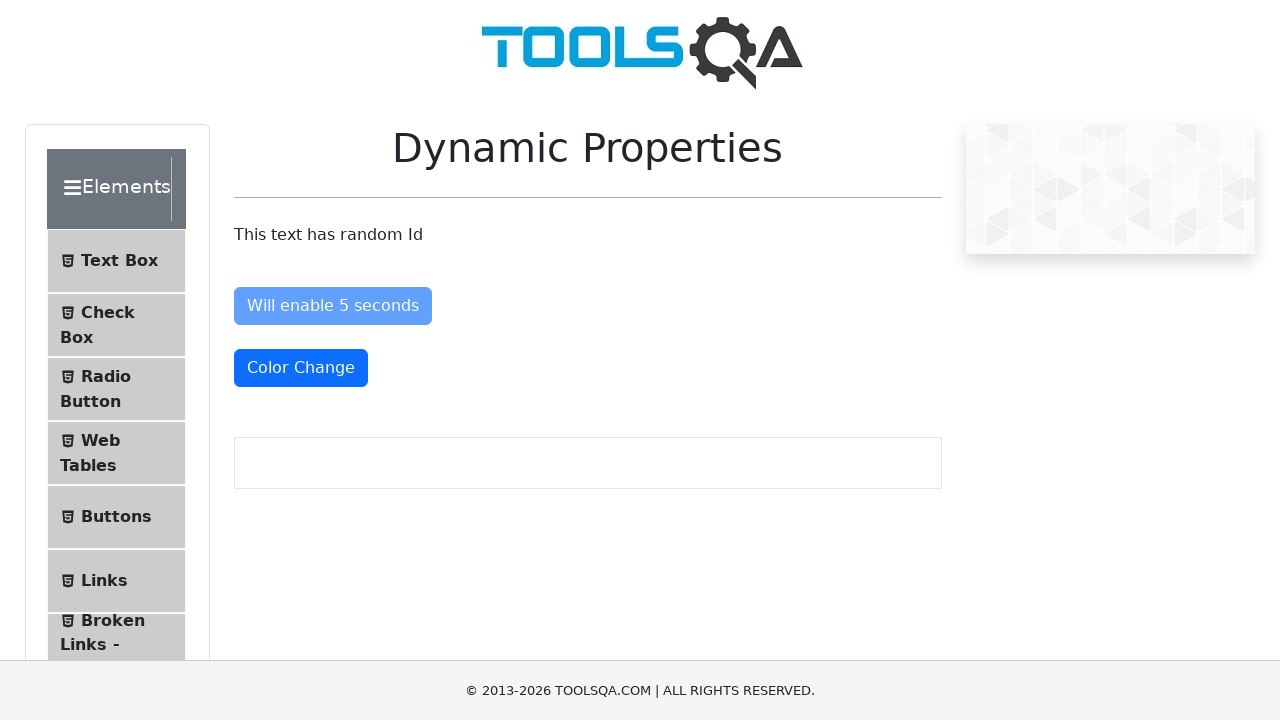

Waited for 'Visible After' button to appear (5+ seconds)
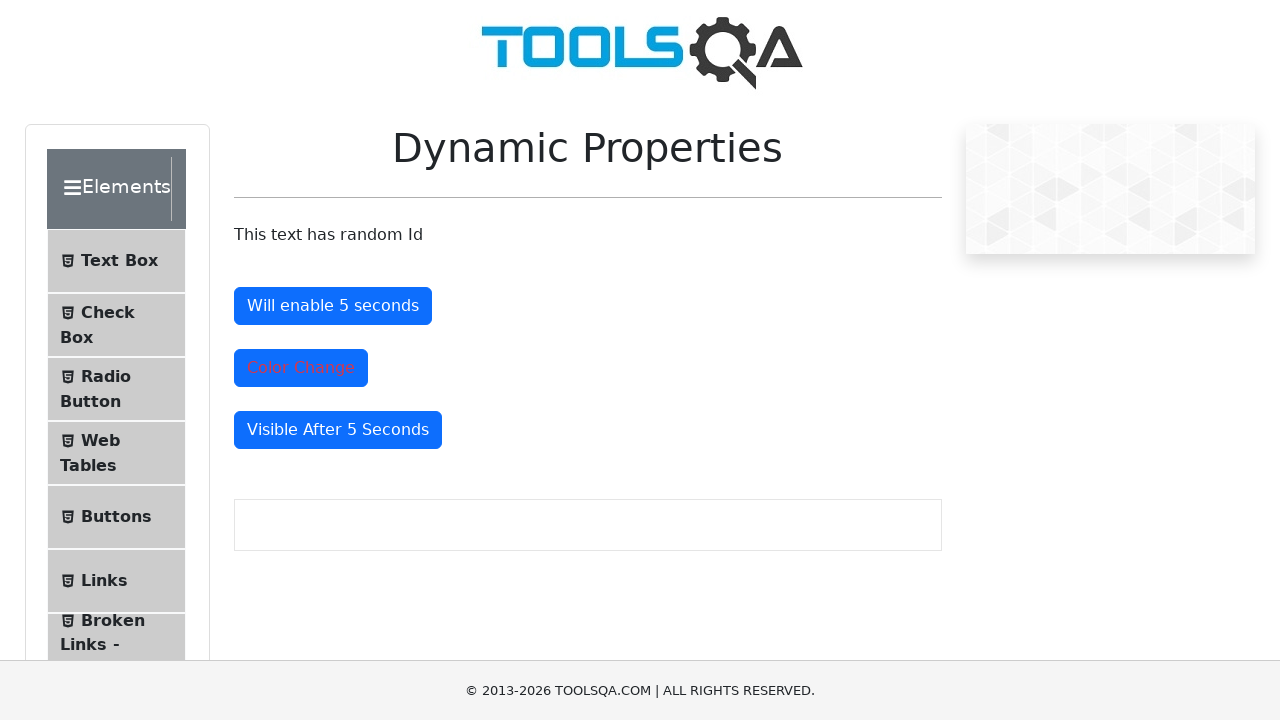

Located visible after button element
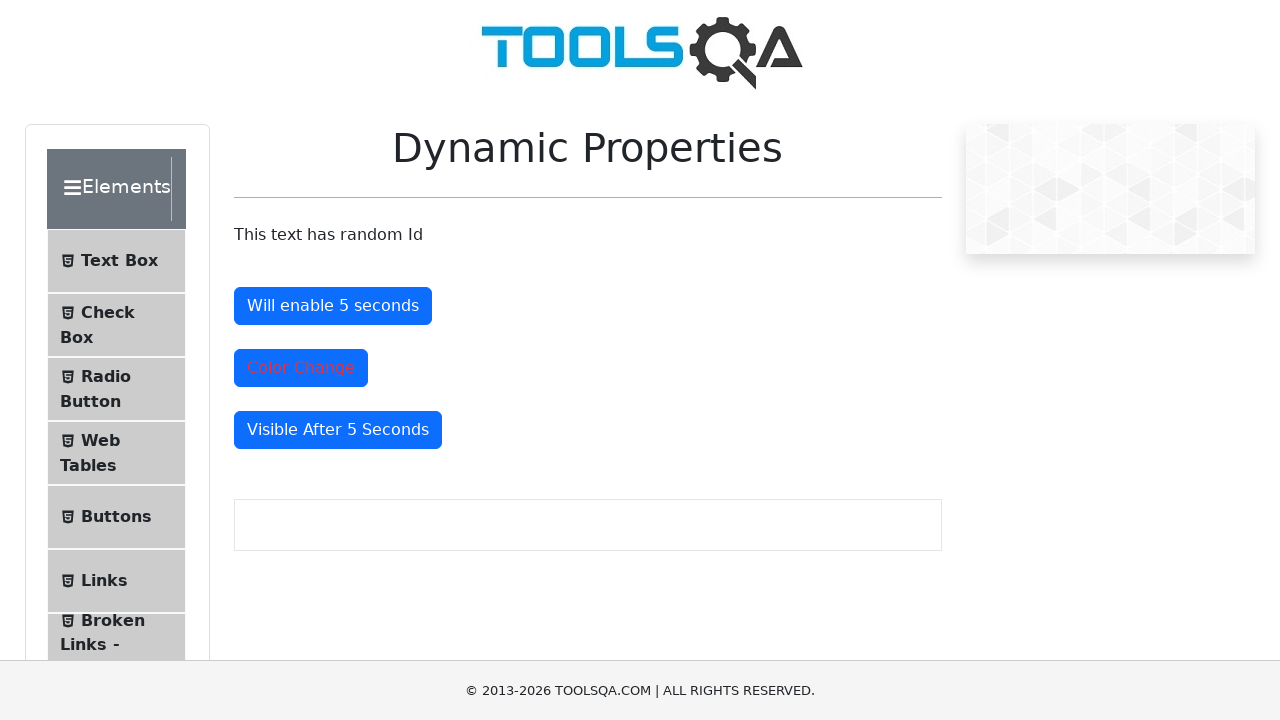

Verified visible after button is now displayed
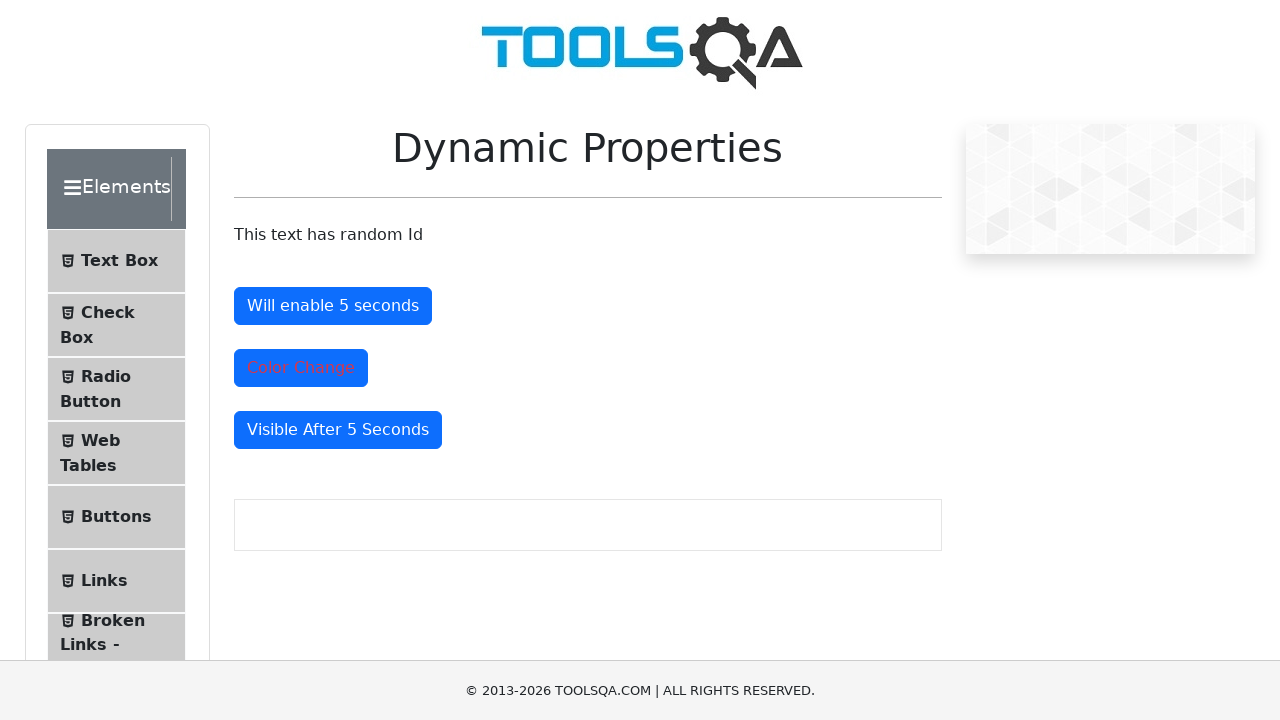

Checked enable after button is now enabled
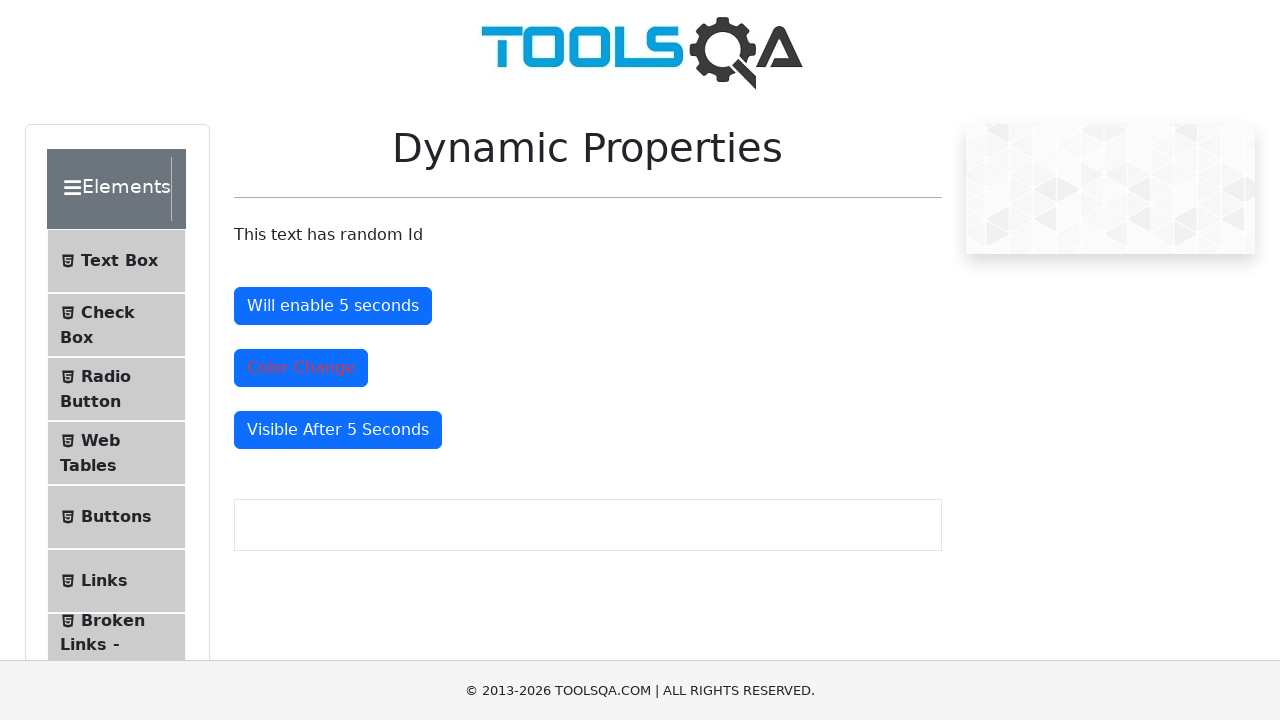

Verified color change button has changed color
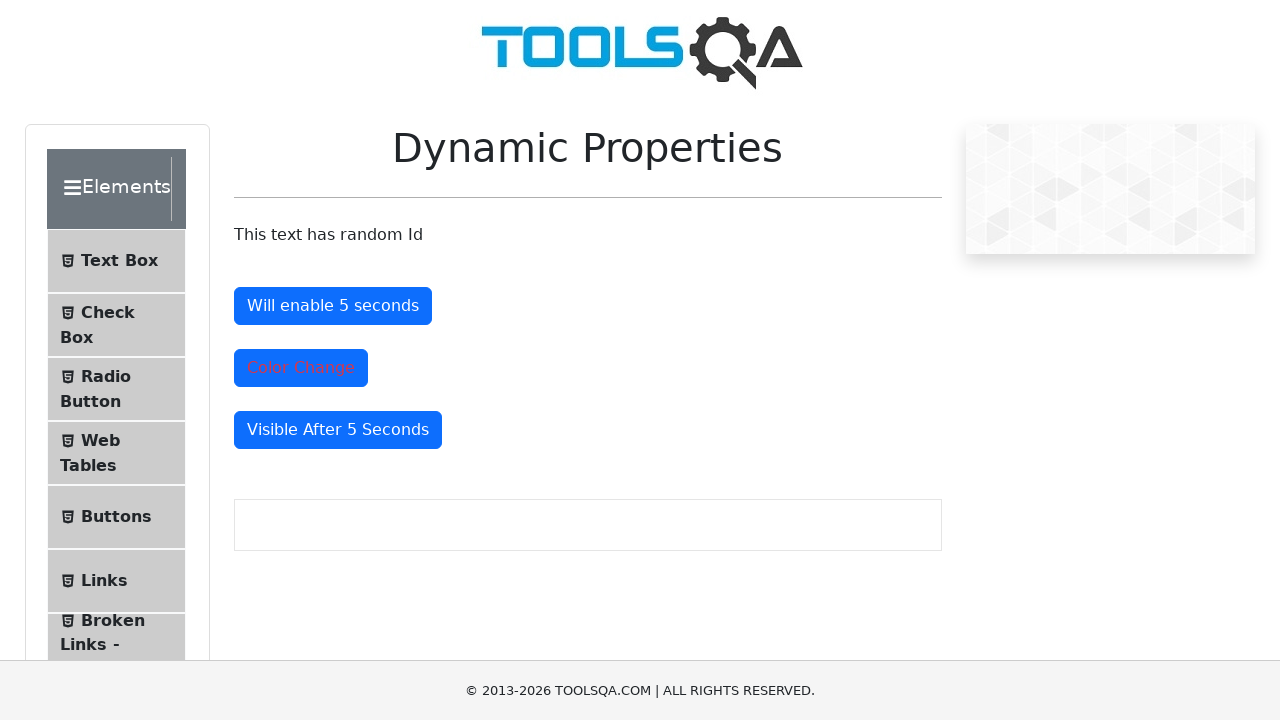

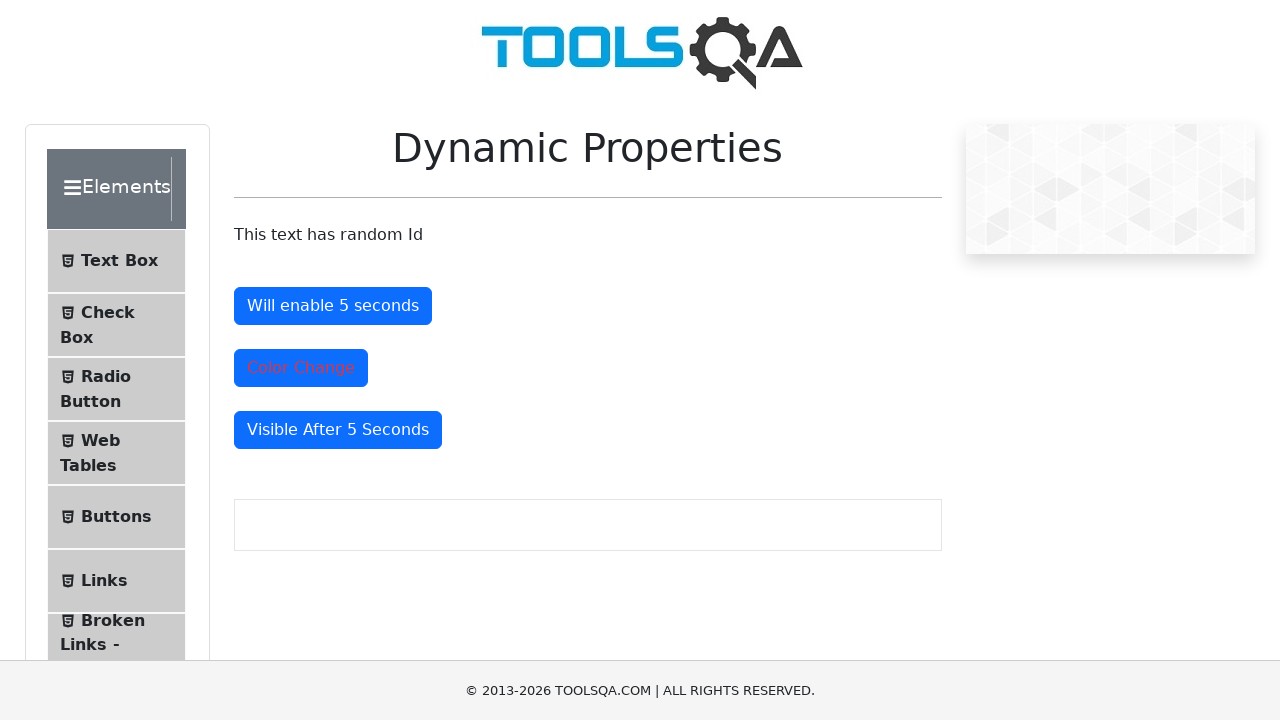